Tests drag and drop functionality by dragging an element horizontally to the left on a Selenium practice page

Starting URL: http://omayo.blogspot.com/p/page3.html

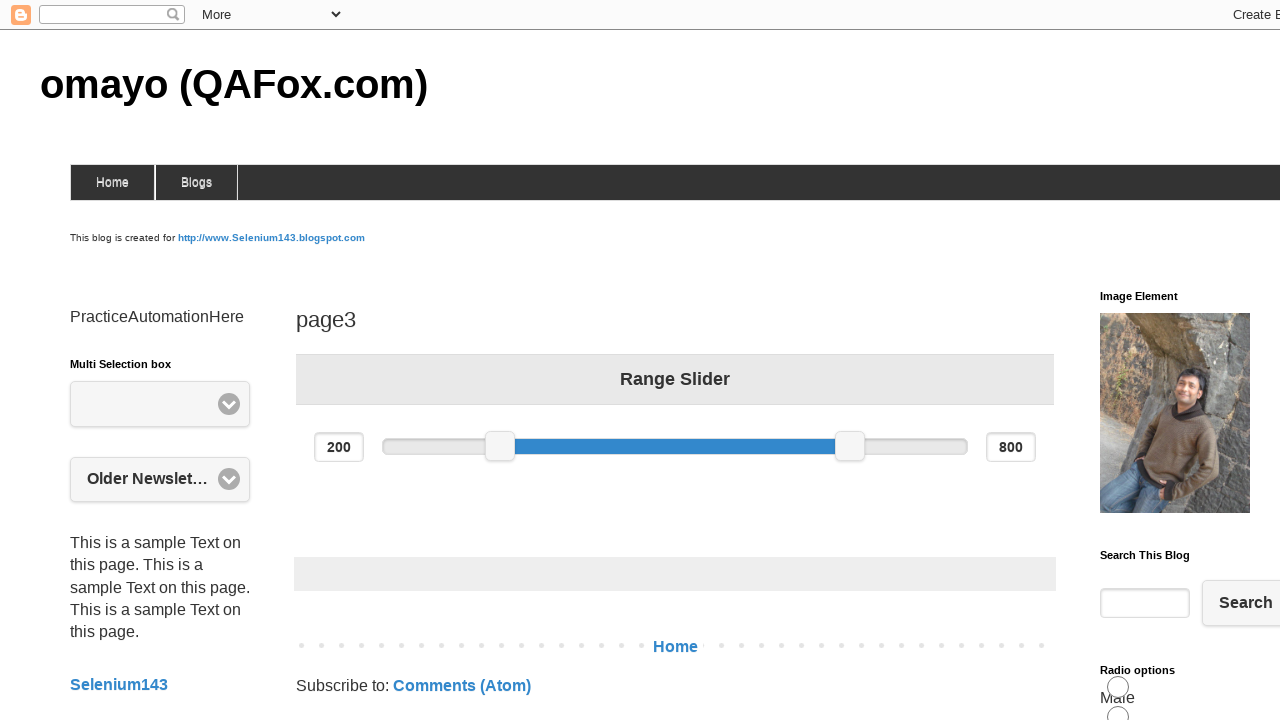

Waited for page to fully load (networkidle)
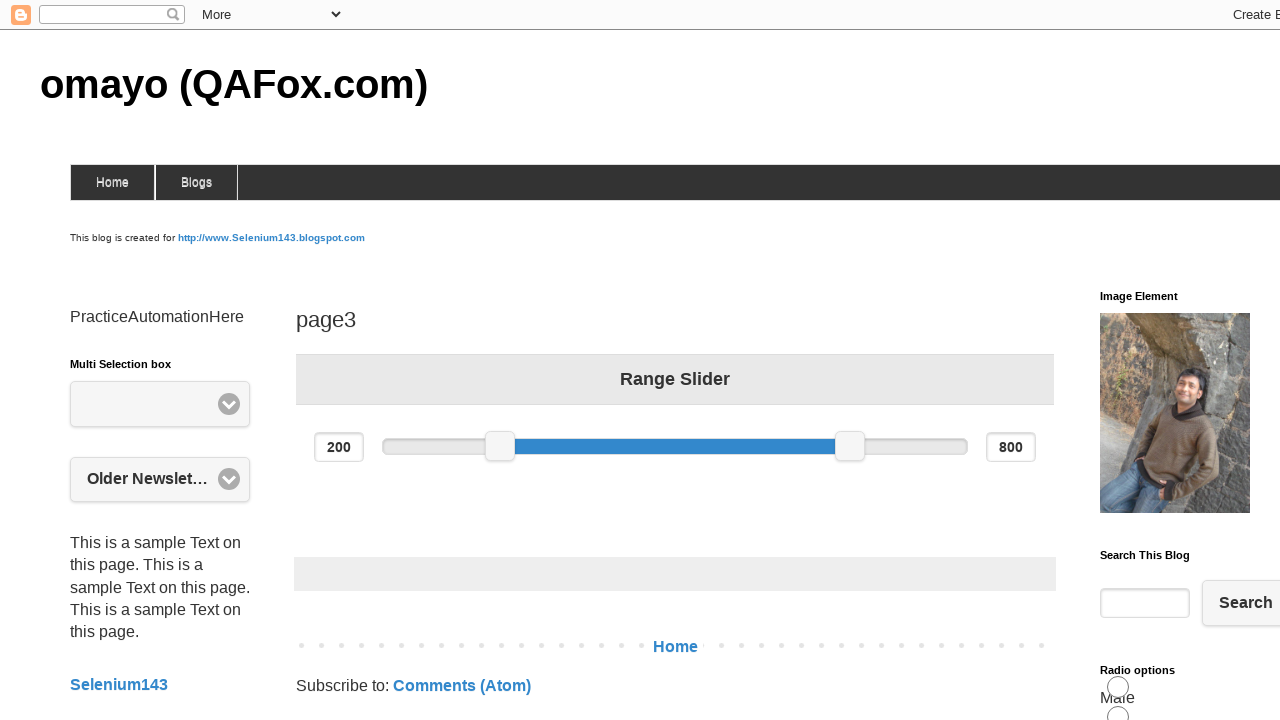

Located draggable element using XPath selector
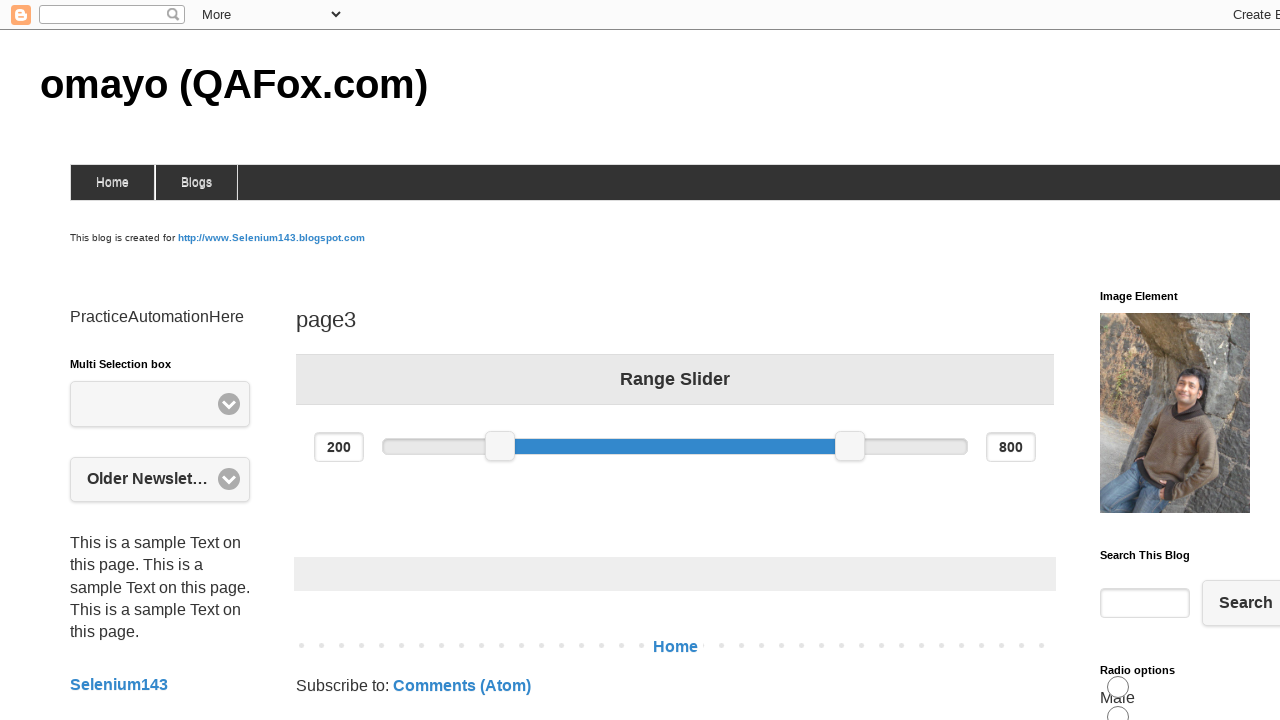

Draggable element is now visible
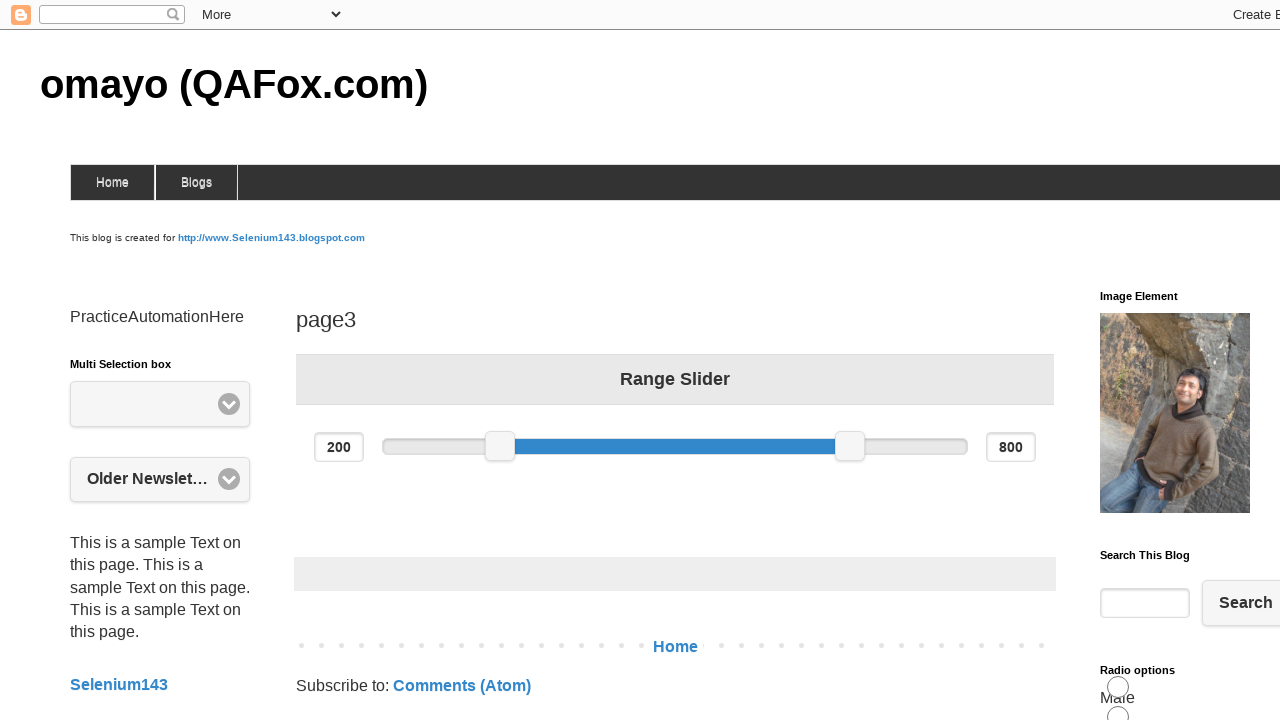

Retrieved bounding box of draggable element
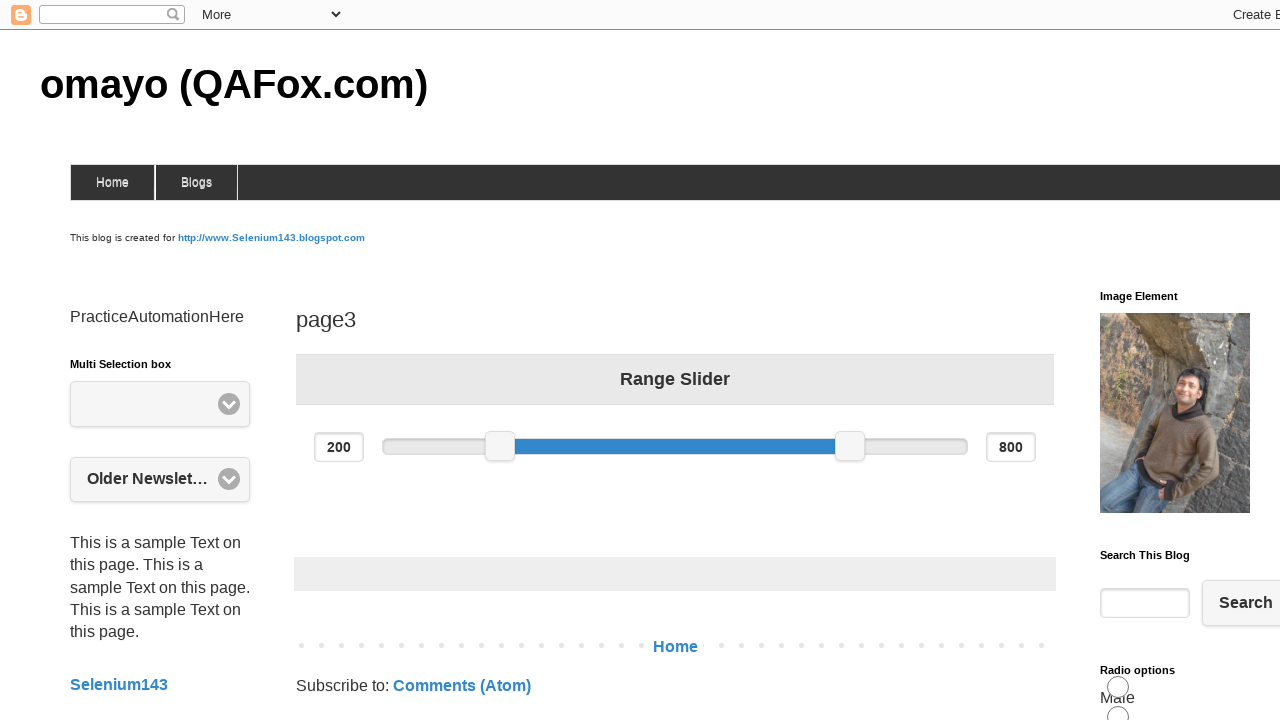

Moved mouse to center of draggable element at (675, 446)
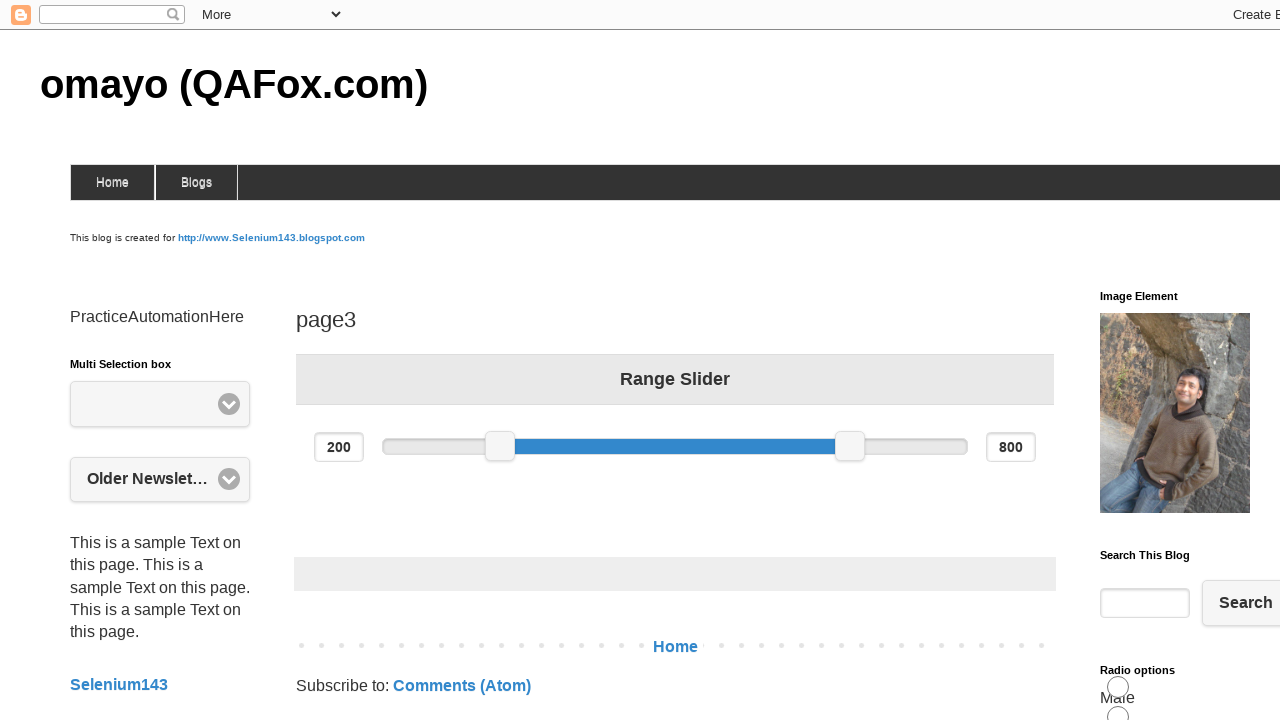

Pressed mouse button down to start drag at (675, 446)
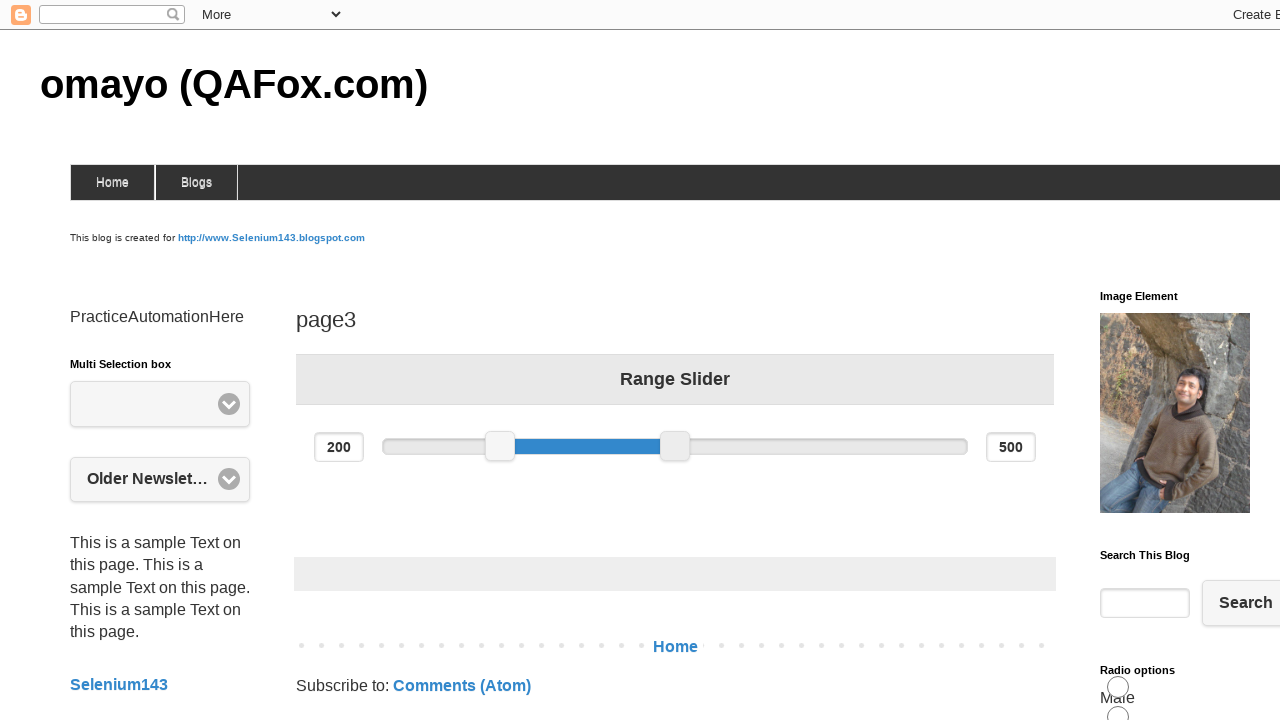

Dragged element 100 pixels to the left at (575, 446)
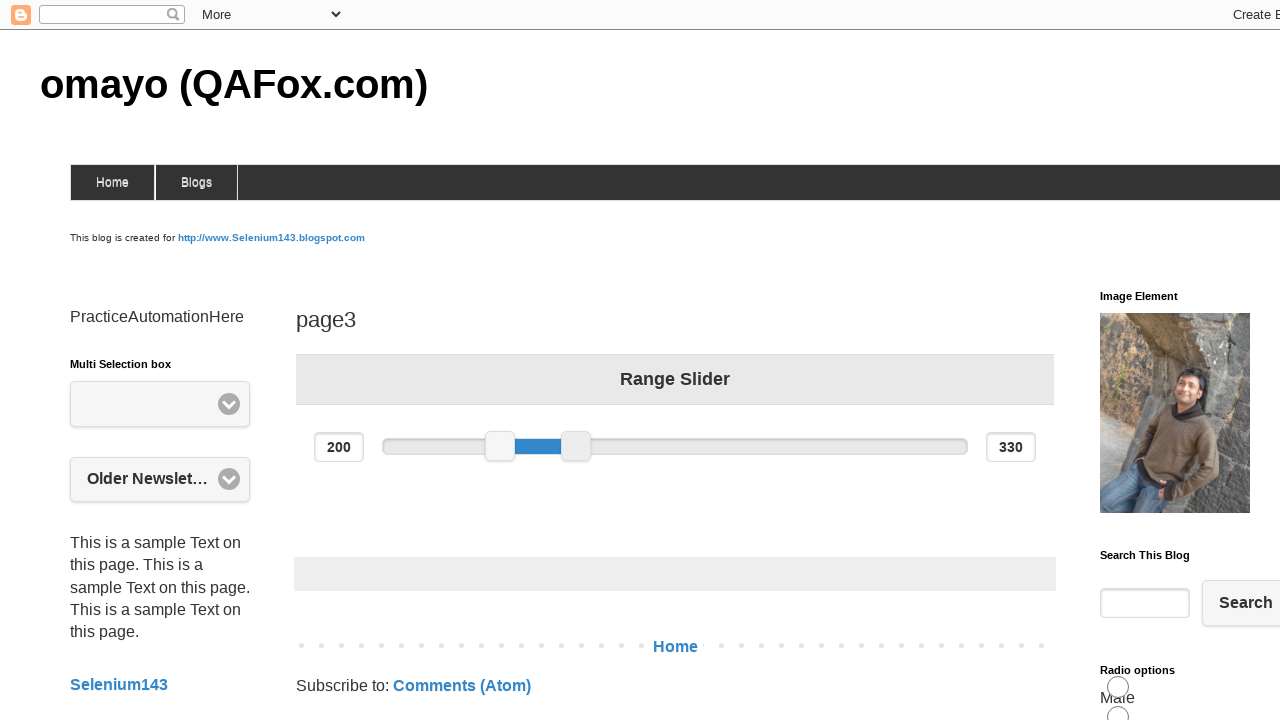

Released mouse button to complete drag and drop at (575, 446)
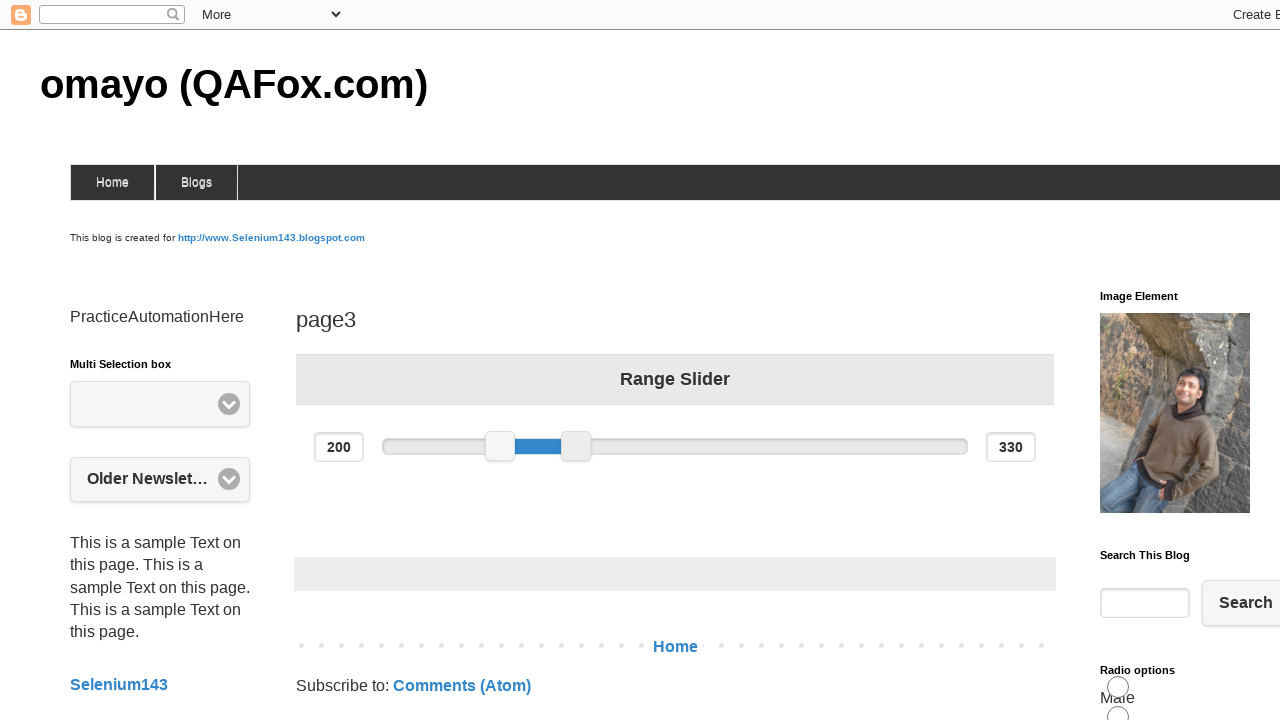

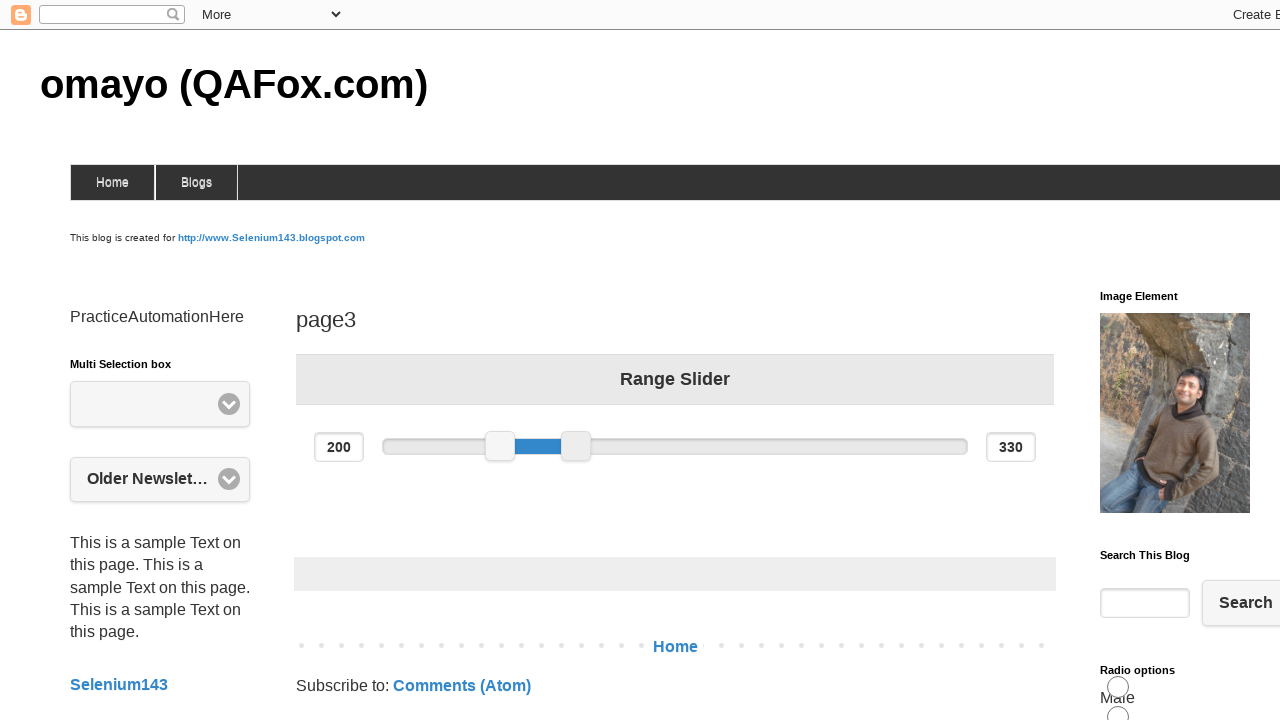